Tests password input field by entering a password value and verifying it

Starting URL: https://www.selenium.dev/selenium/web/web-form.html

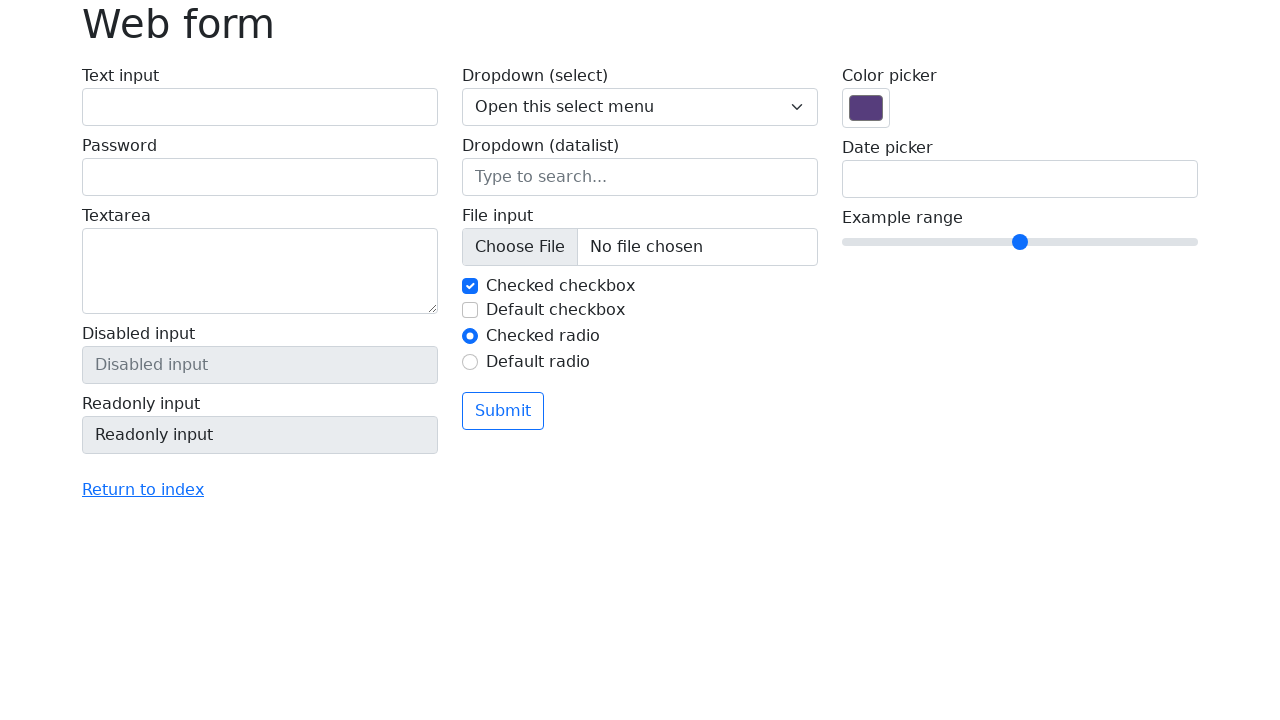

Filled password input field with 'password123' on input[name='my-password']
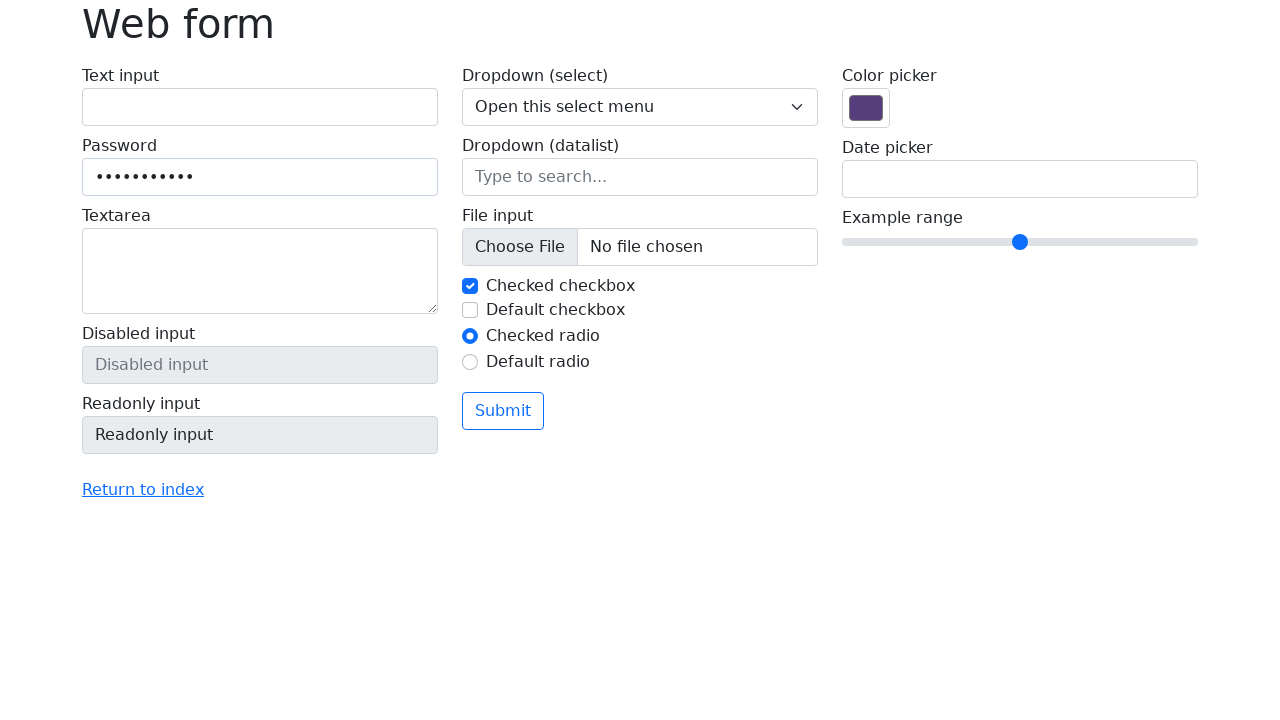

Verified password input field contains the correct value 'password123'
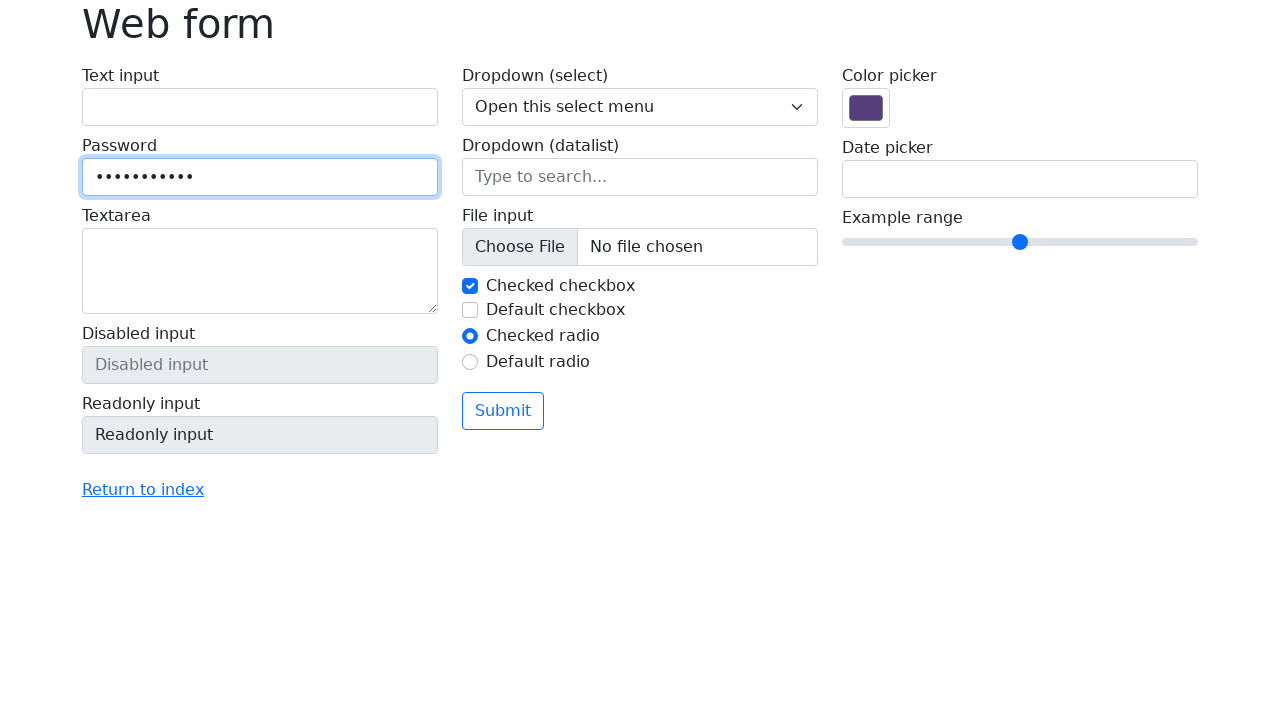

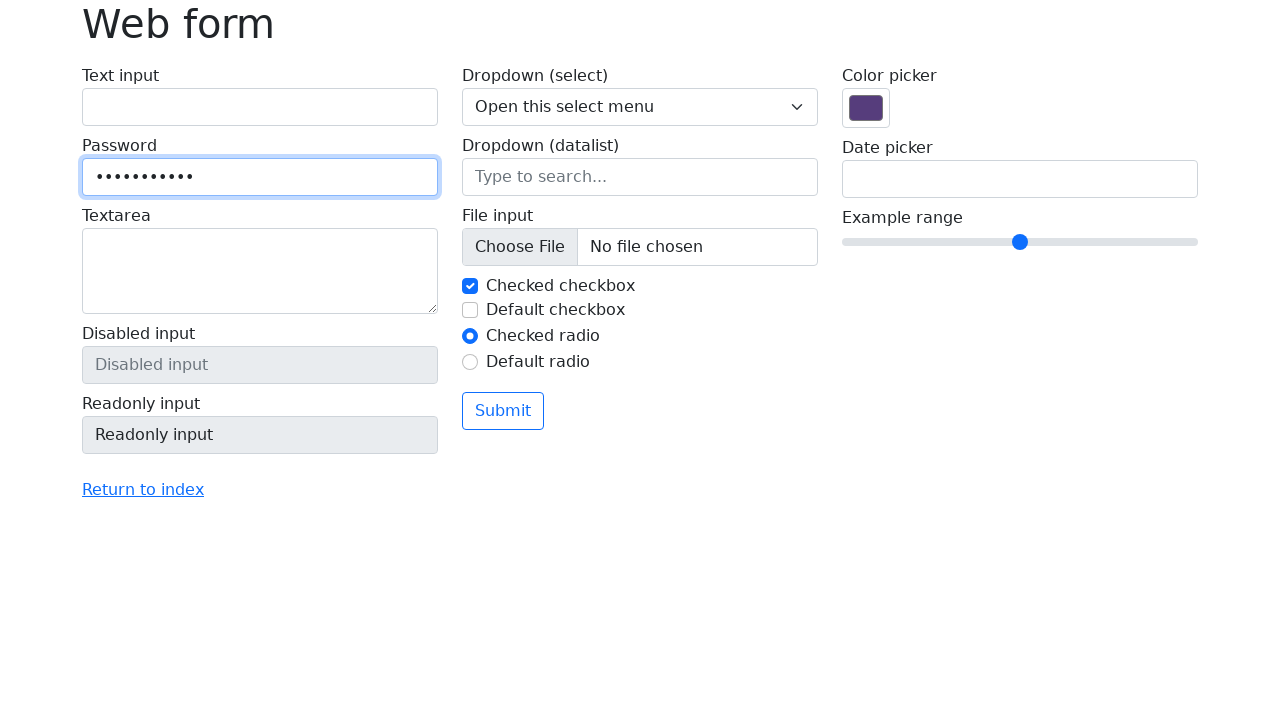